Tests keyboard key press functionality by sending a SHIFT key press and verifying the result message

Starting URL: http://the-internet.herokuapp.com/key_presses

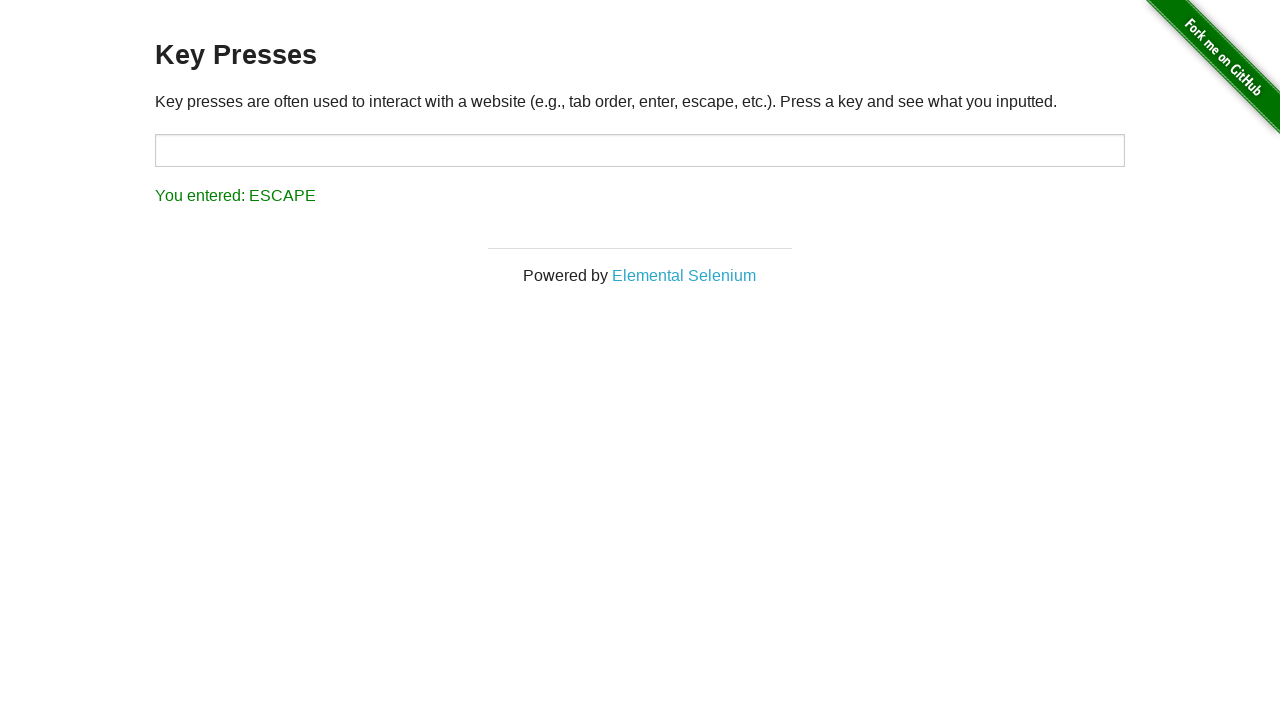

Pressed SHIFT key
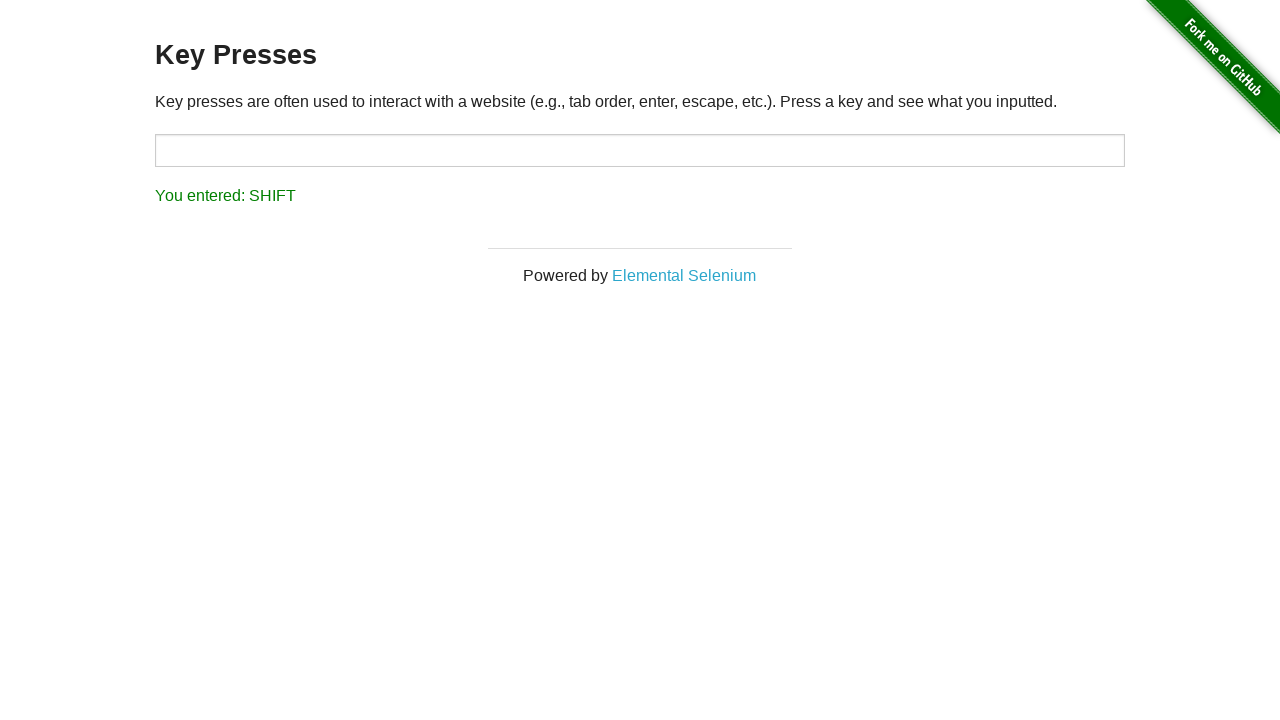

Result message appeared
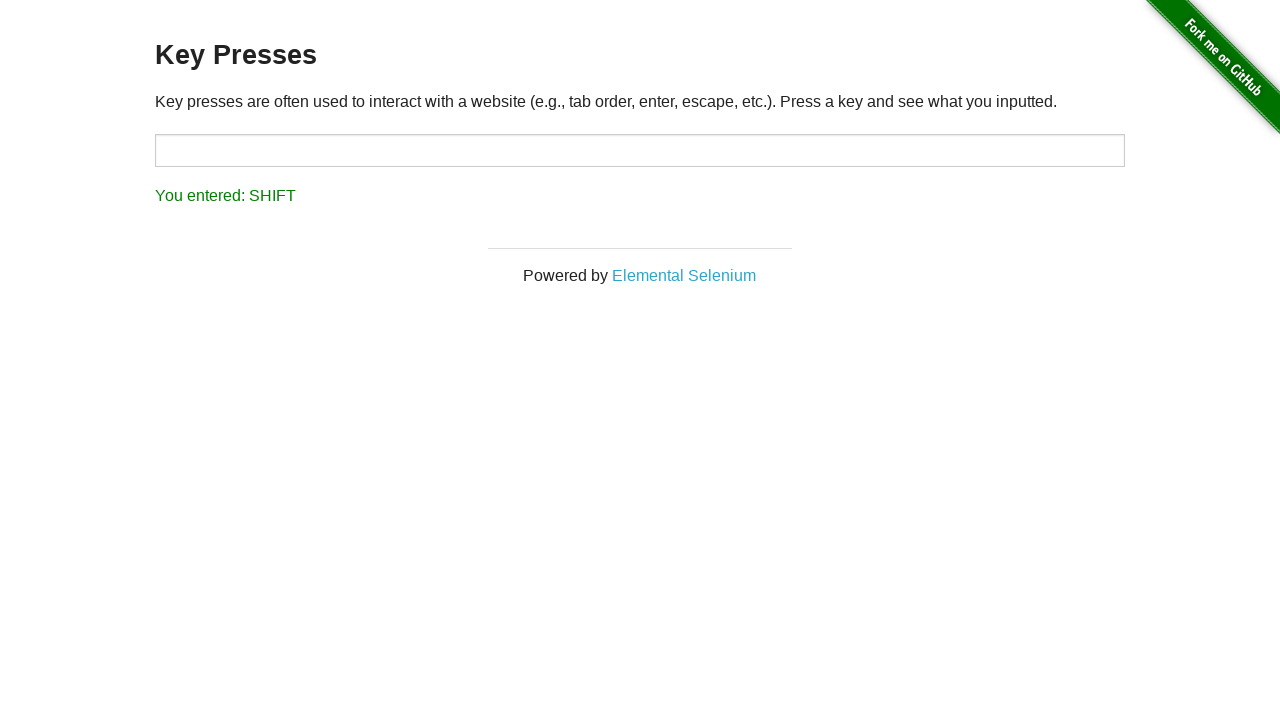

Retrieved result text content
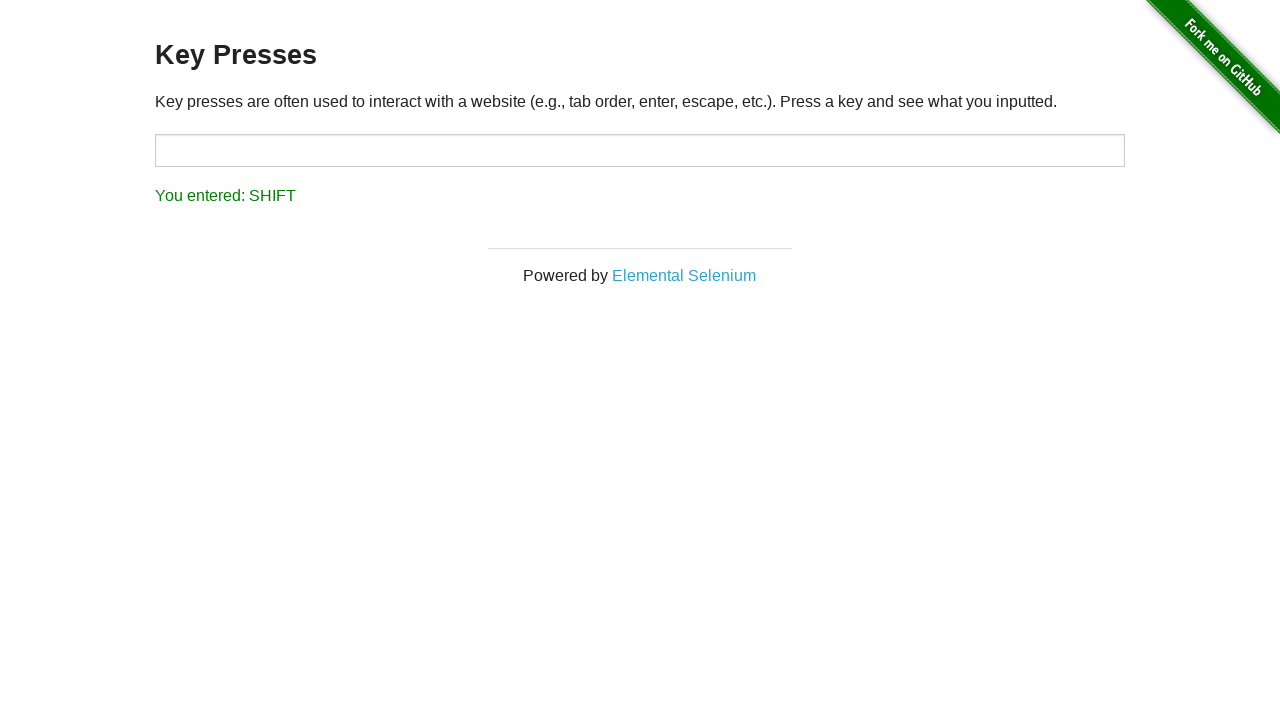

Verified result text matches expected value 'You entered: SHIFT'
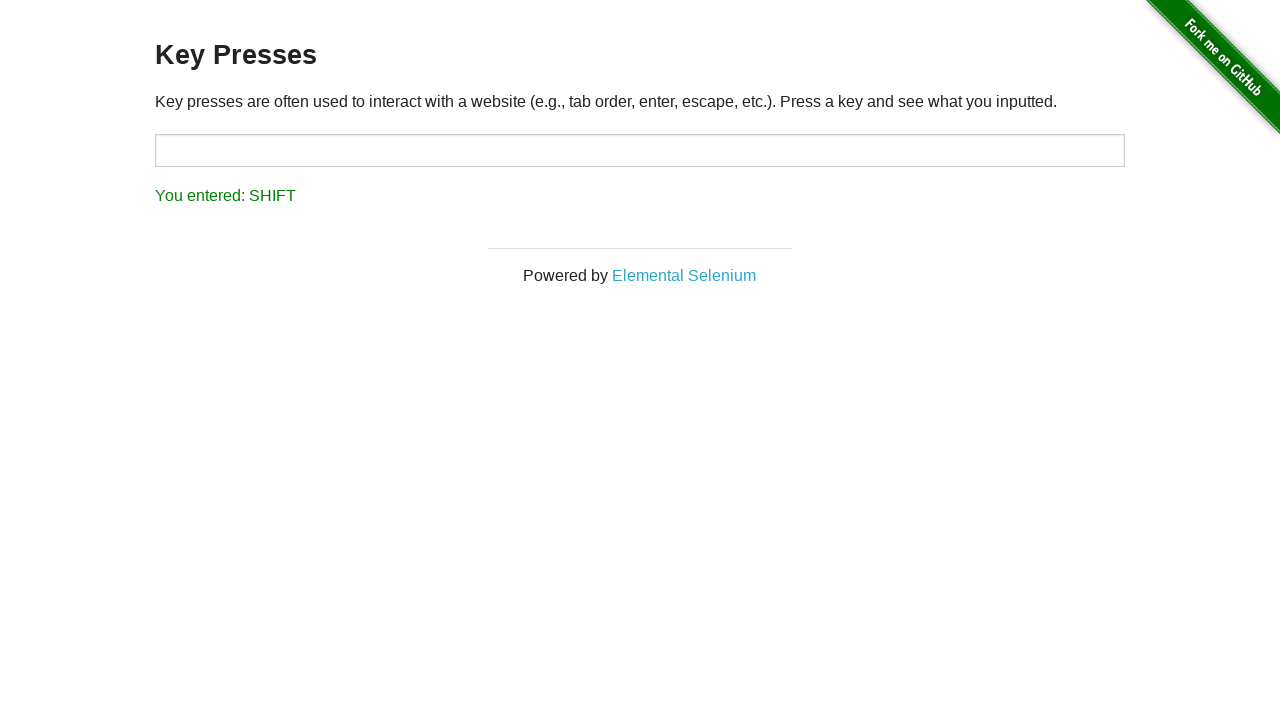

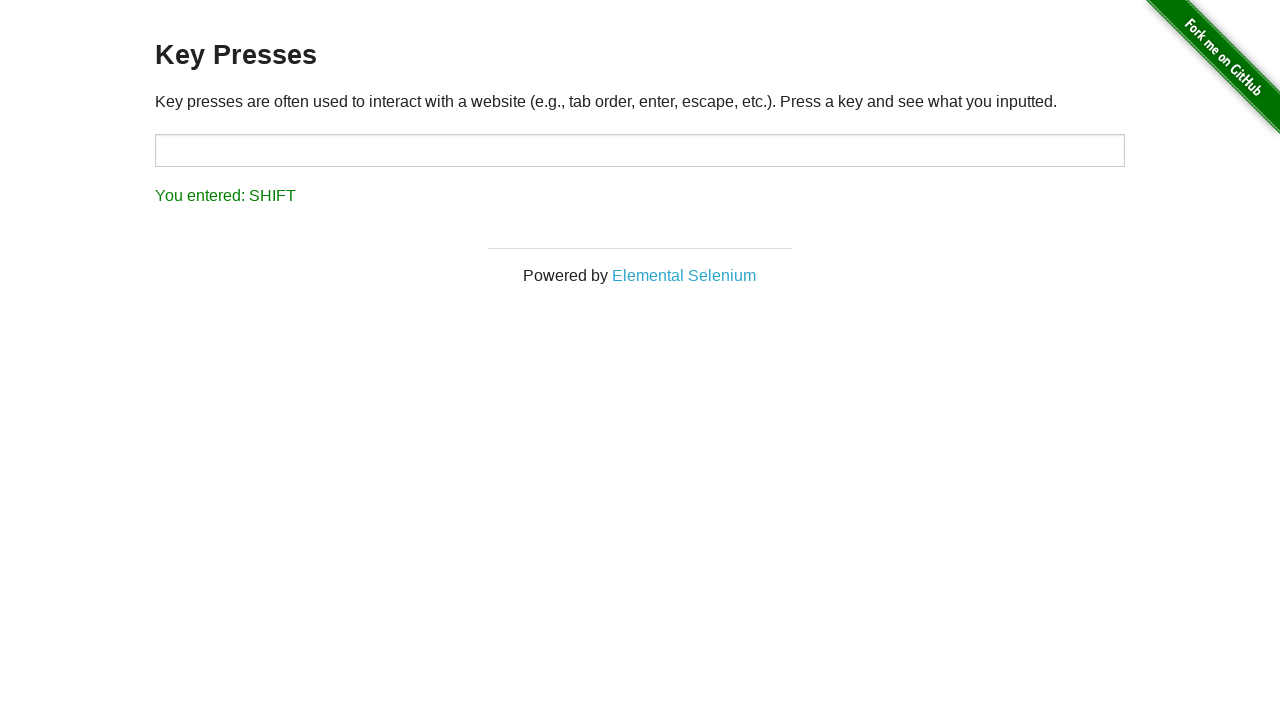